Tests filtering threads by selecting options from dropdown filters and clicking the filter button to apply them

Starting URL: https://chaosforum-20b27.firebaseapp.com

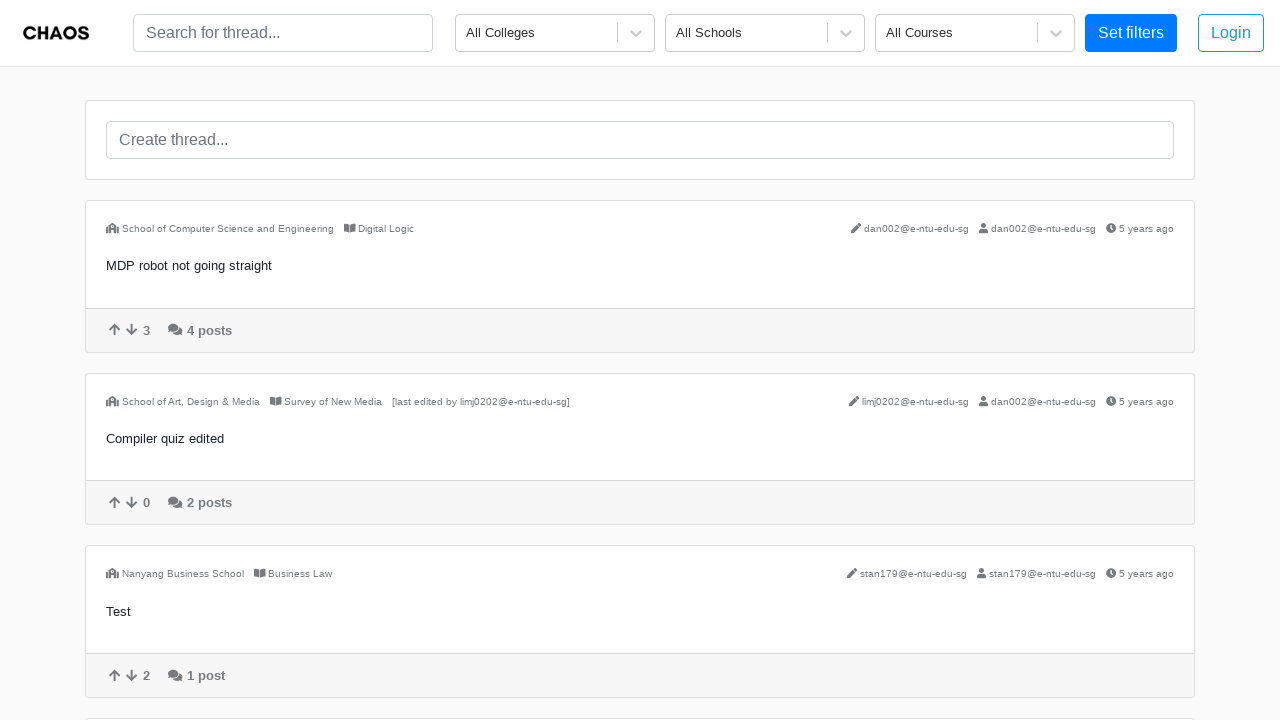

Waited 5 seconds for page to load
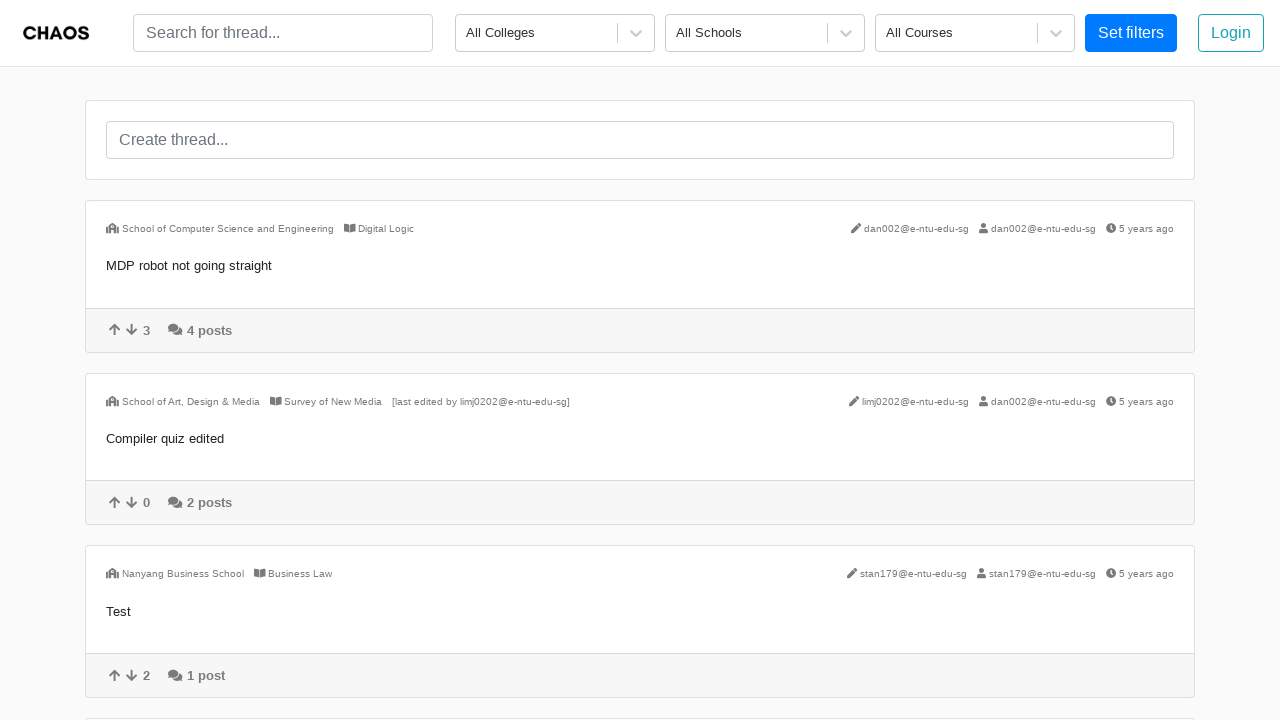

Located filter container
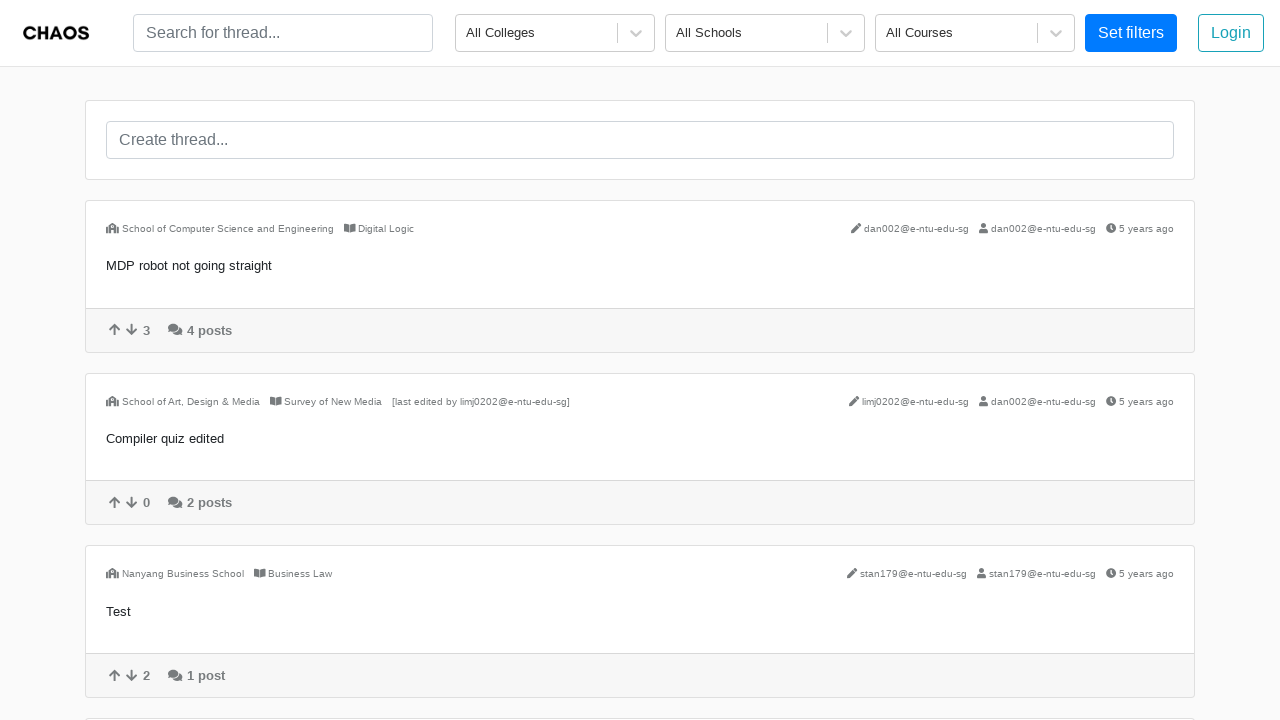

Clicked first dropdown filter at (536, 33) on .nav >> nth=1 >> .css-1hwfws3 >> nth=0
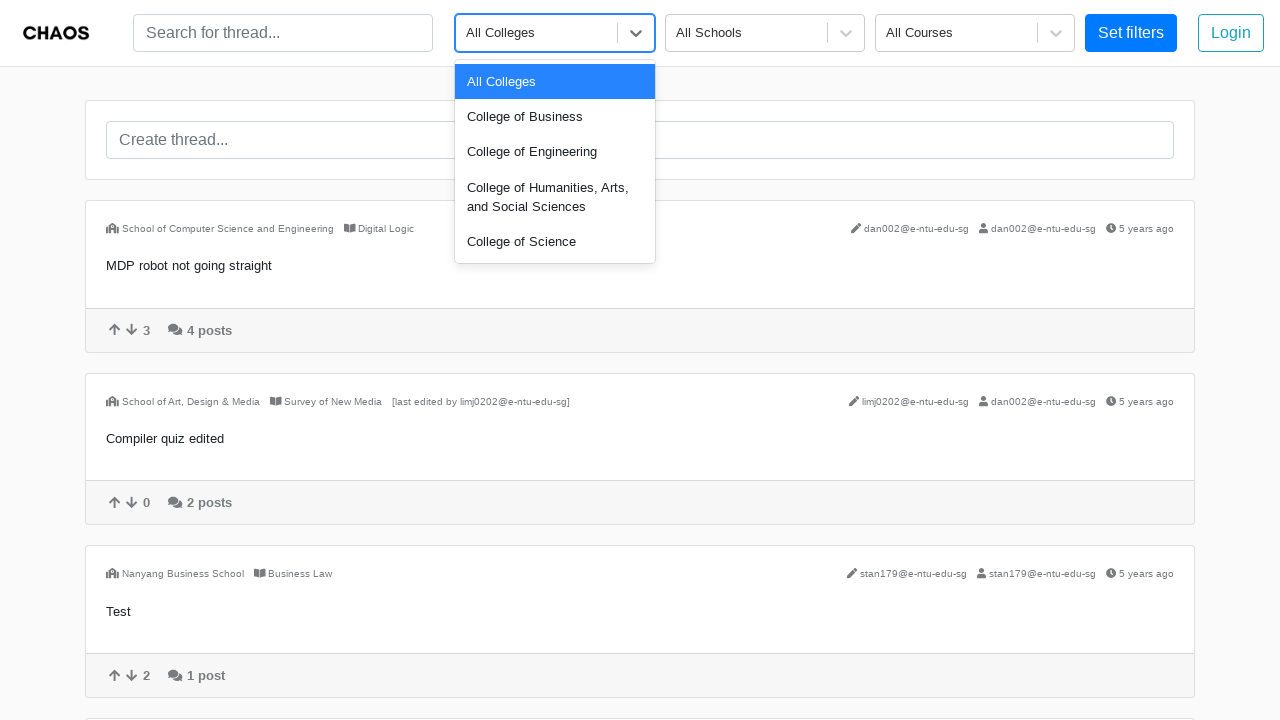

Pressed ArrowDown to navigate dropdown option
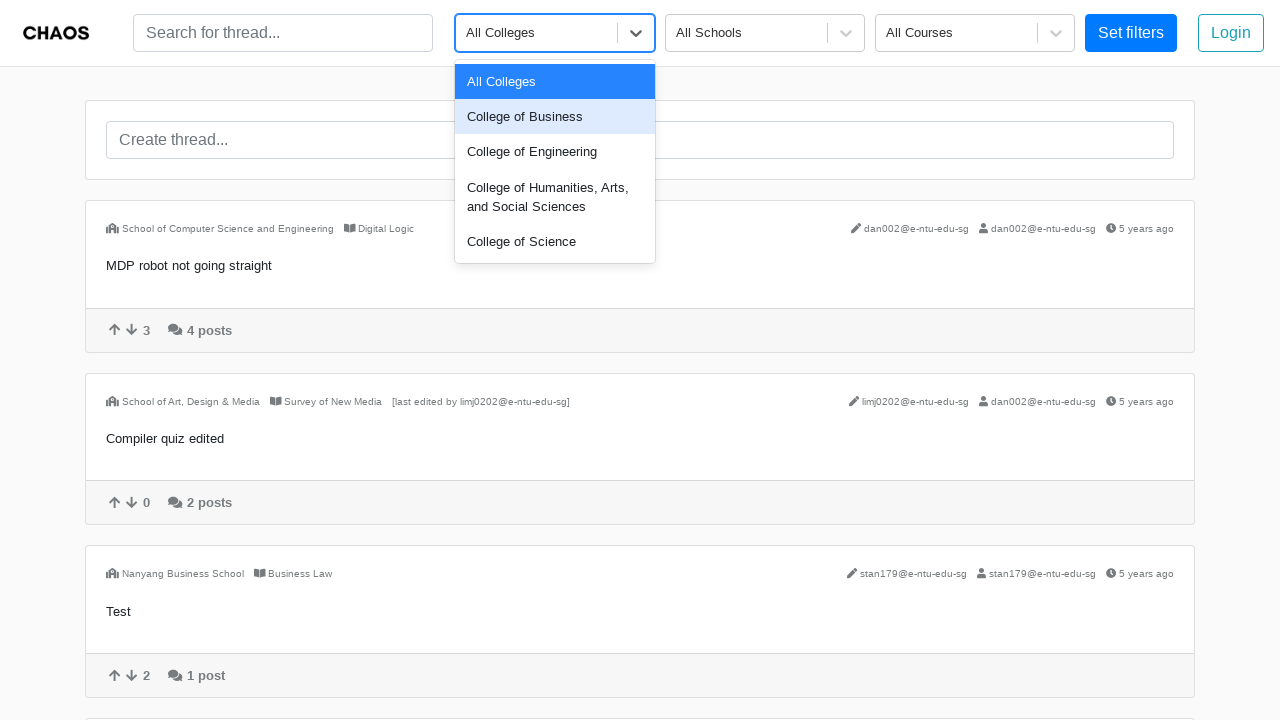

Pressed Enter to select first dropdown option
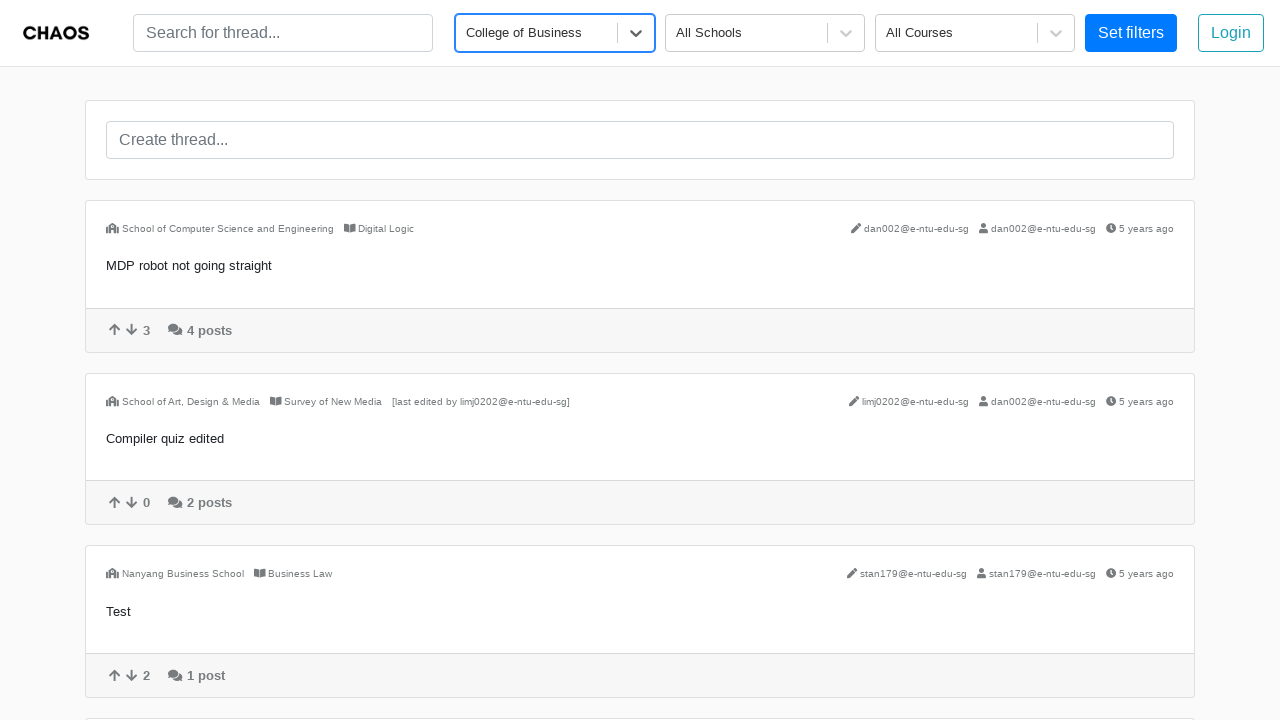

Clicked second dropdown filter at (746, 33) on .nav >> nth=1 >> .css-1hwfws3 >> nth=1
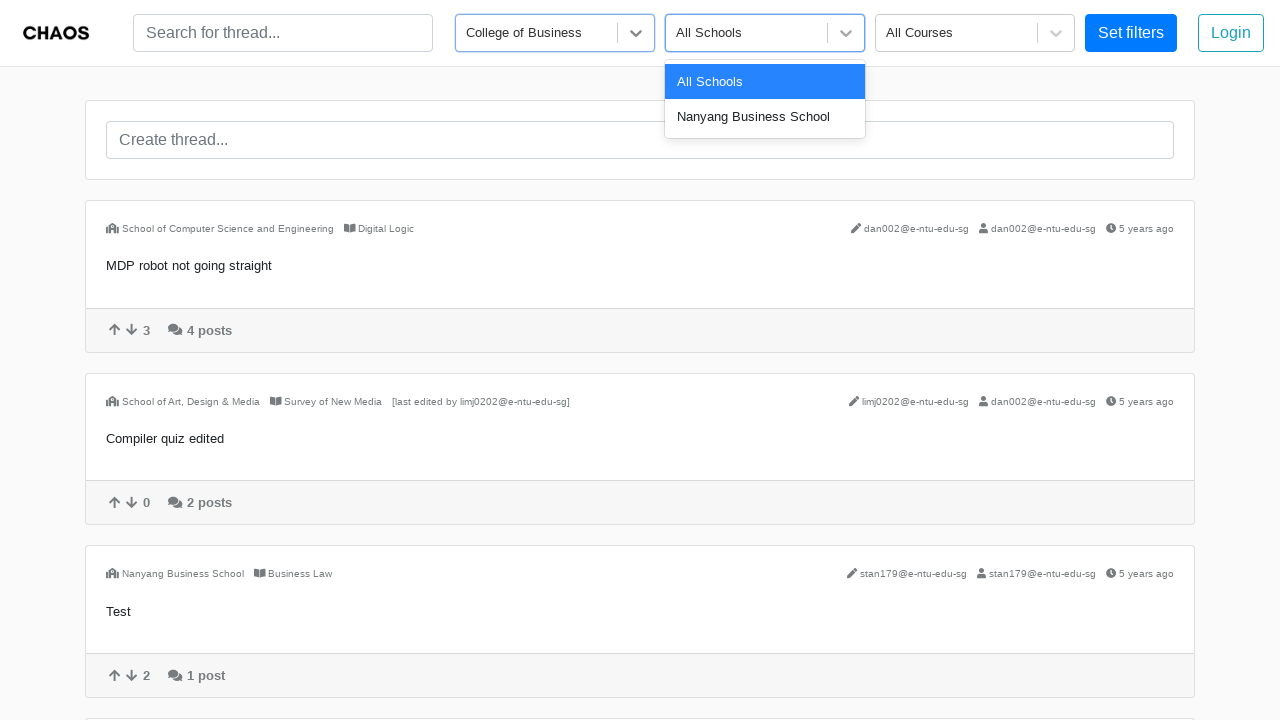

Pressed ArrowDown to navigate dropdown option
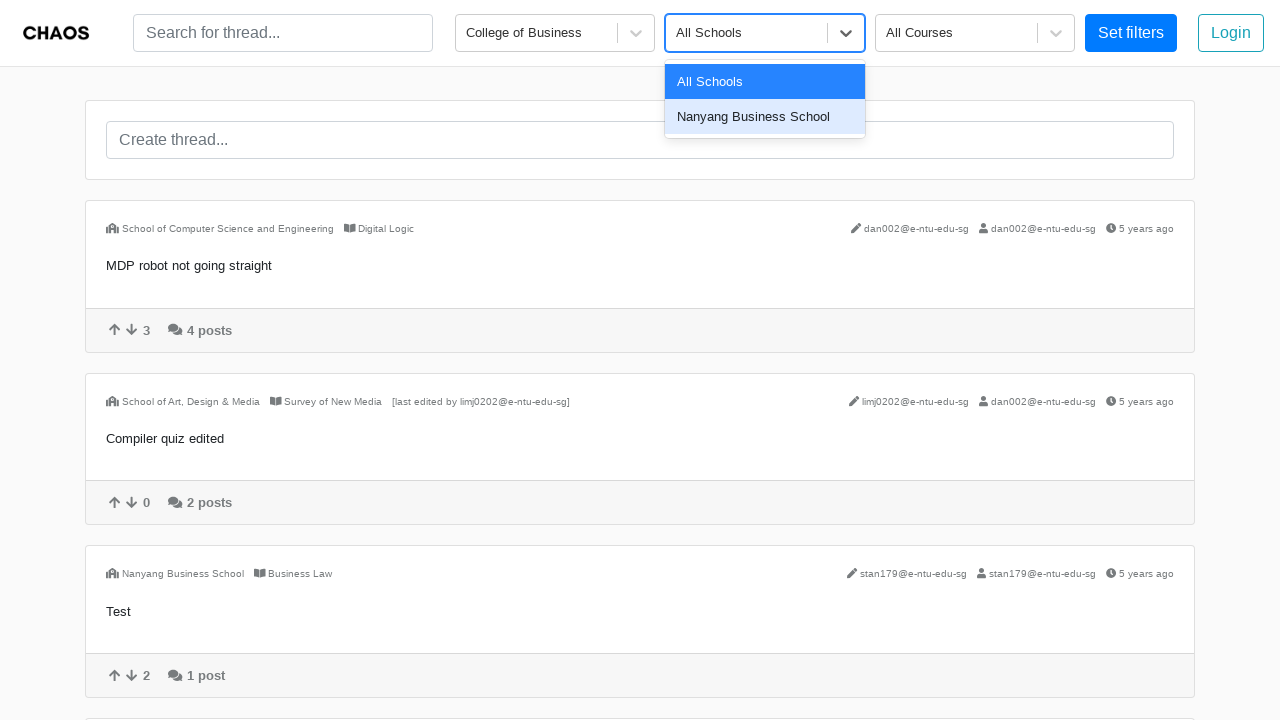

Pressed Enter to select second dropdown option
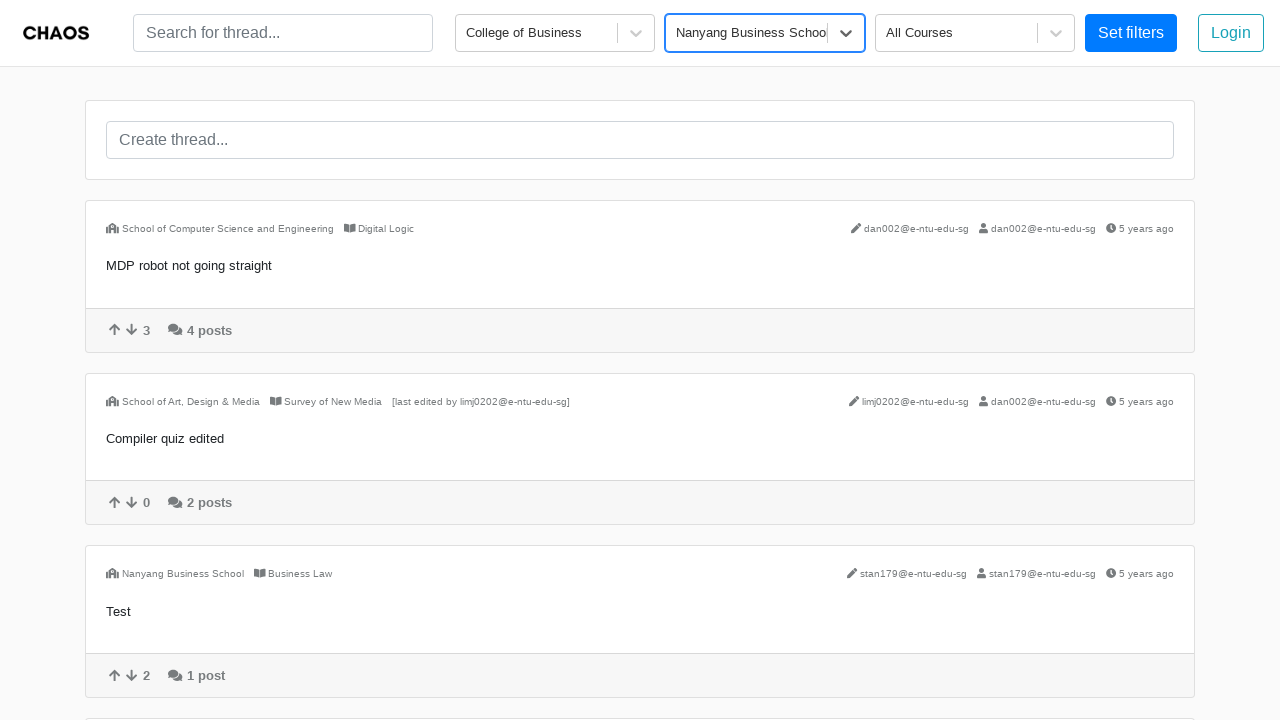

Clicked third dropdown filter at (956, 33) on .nav >> nth=1 >> .css-1hwfws3 >> nth=2
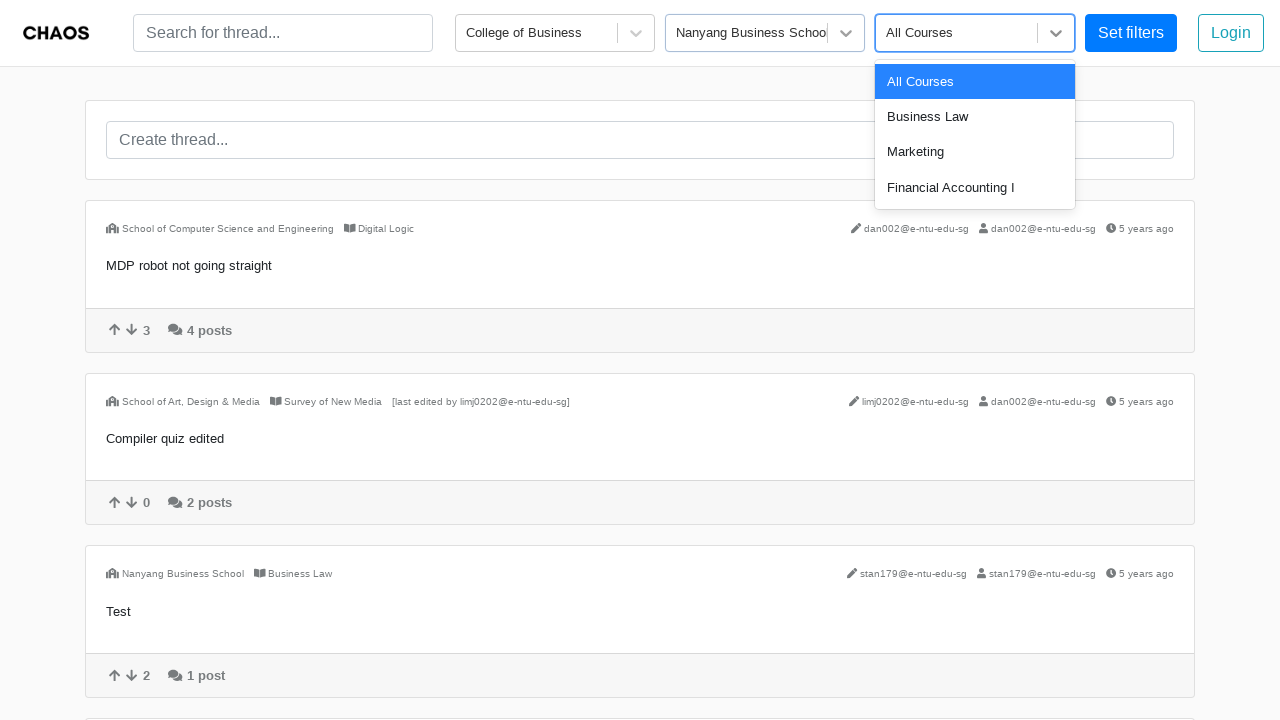

Pressed ArrowDown to navigate dropdown option
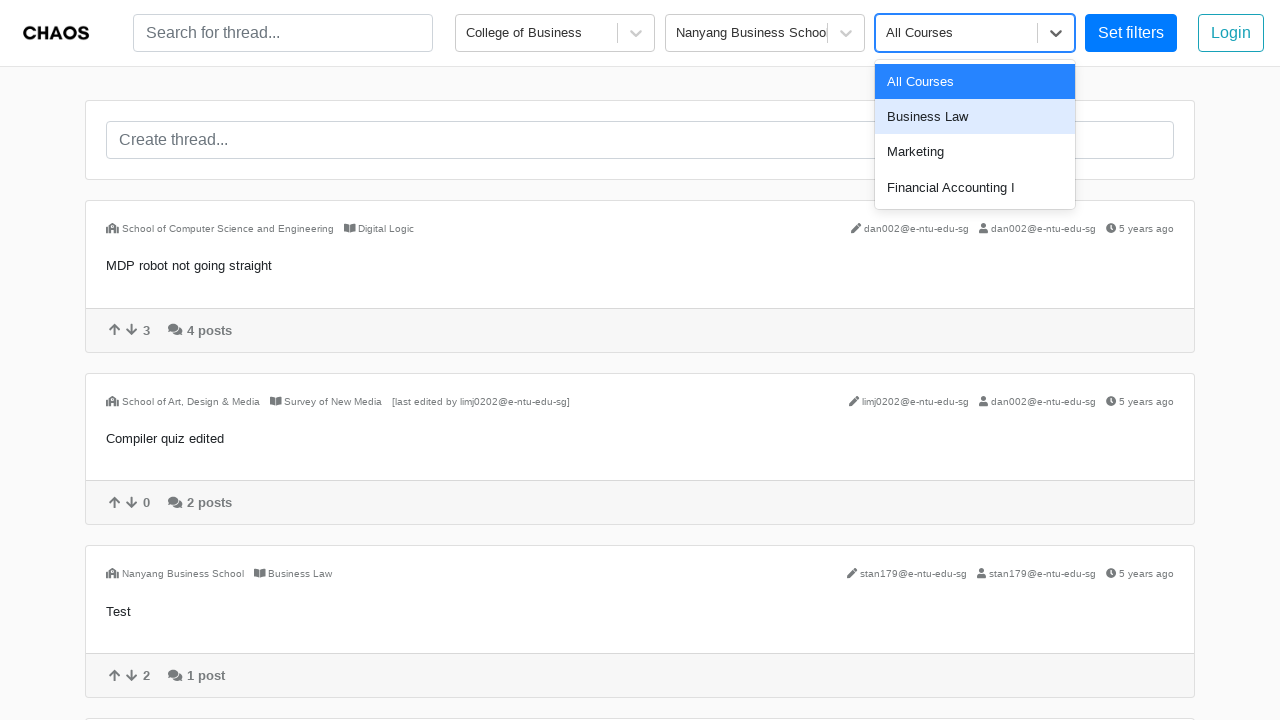

Pressed Enter to select third dropdown option
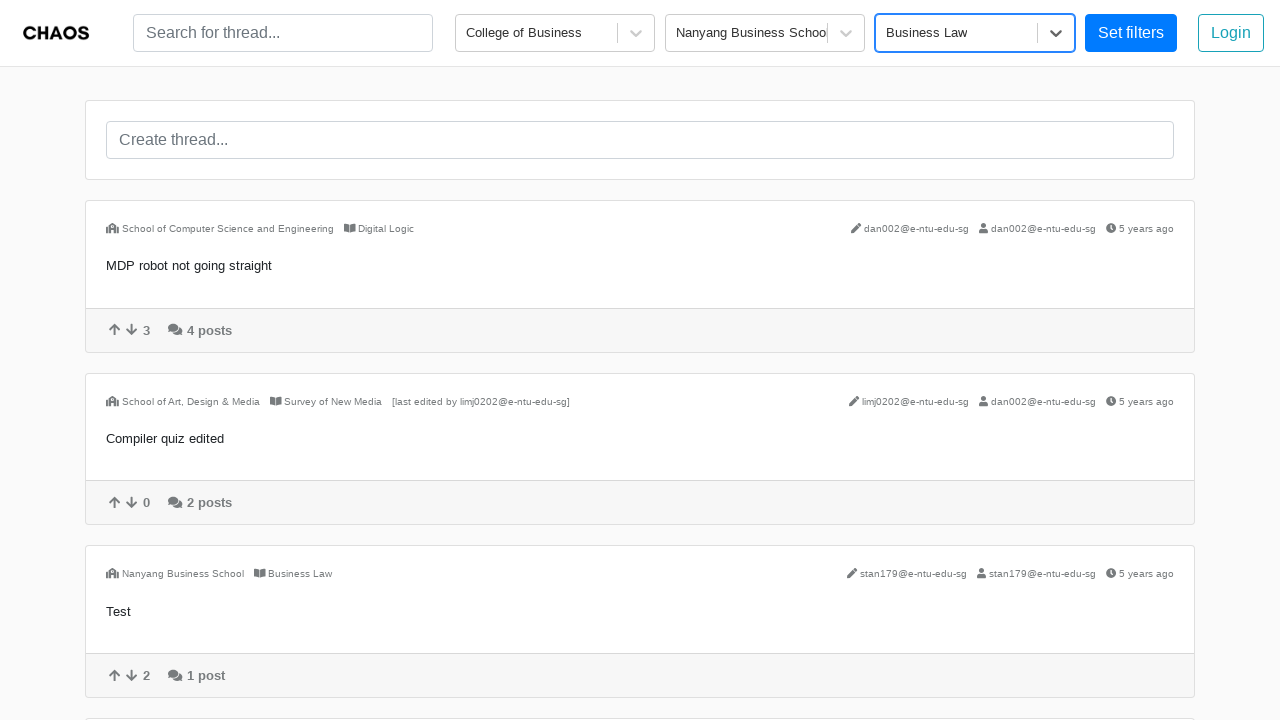

Clicked filter button to apply selected filters at (1131, 33) on .nav >> nth=1 >> .btn.btn-primary
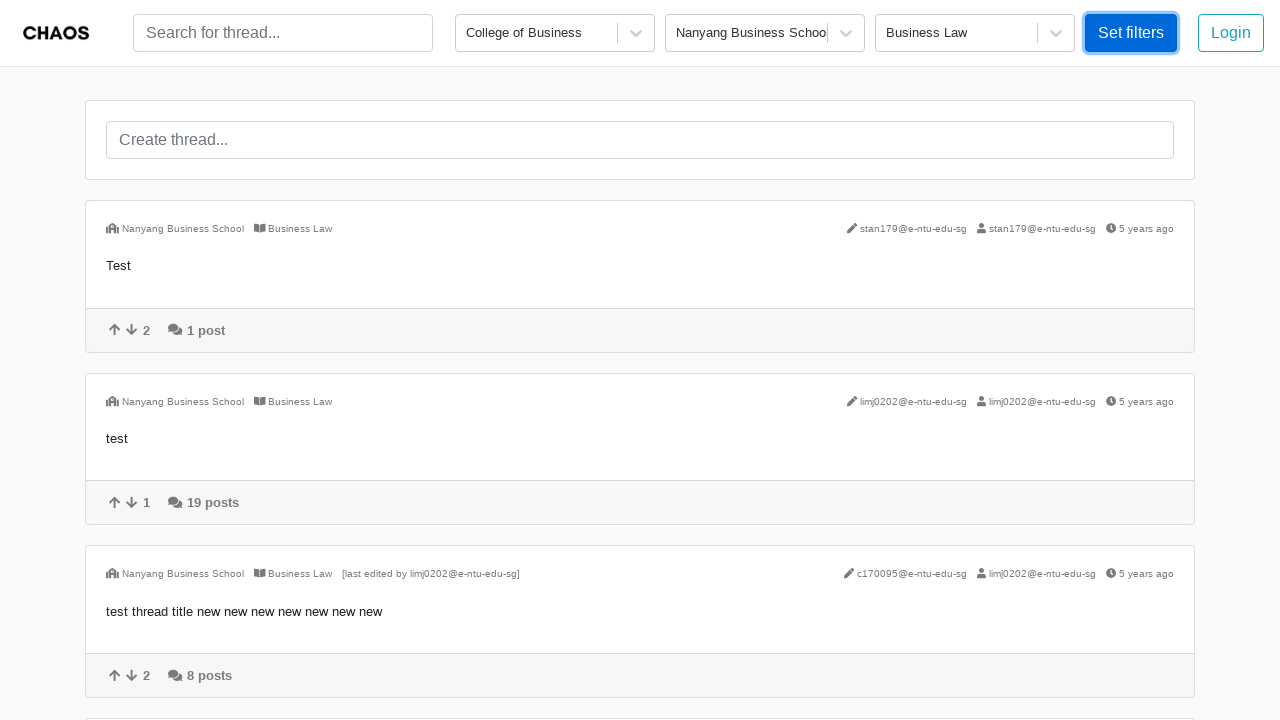

Filtered thread cards loaded on page
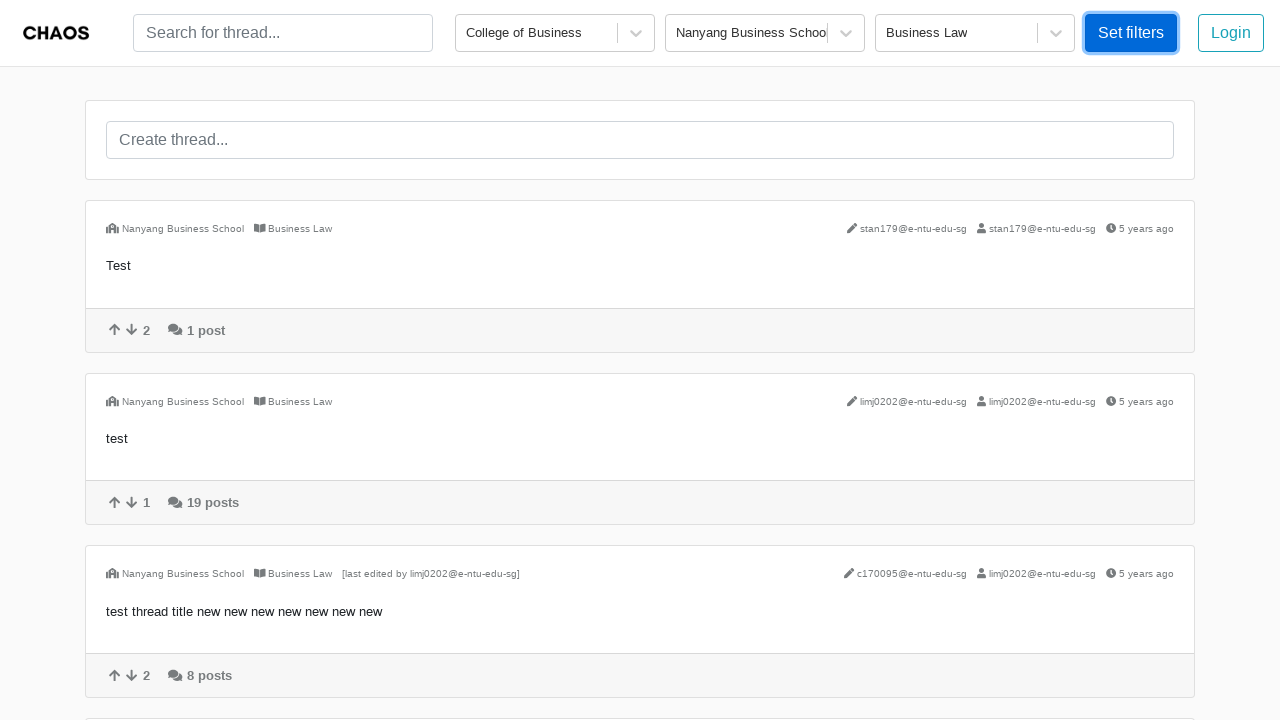

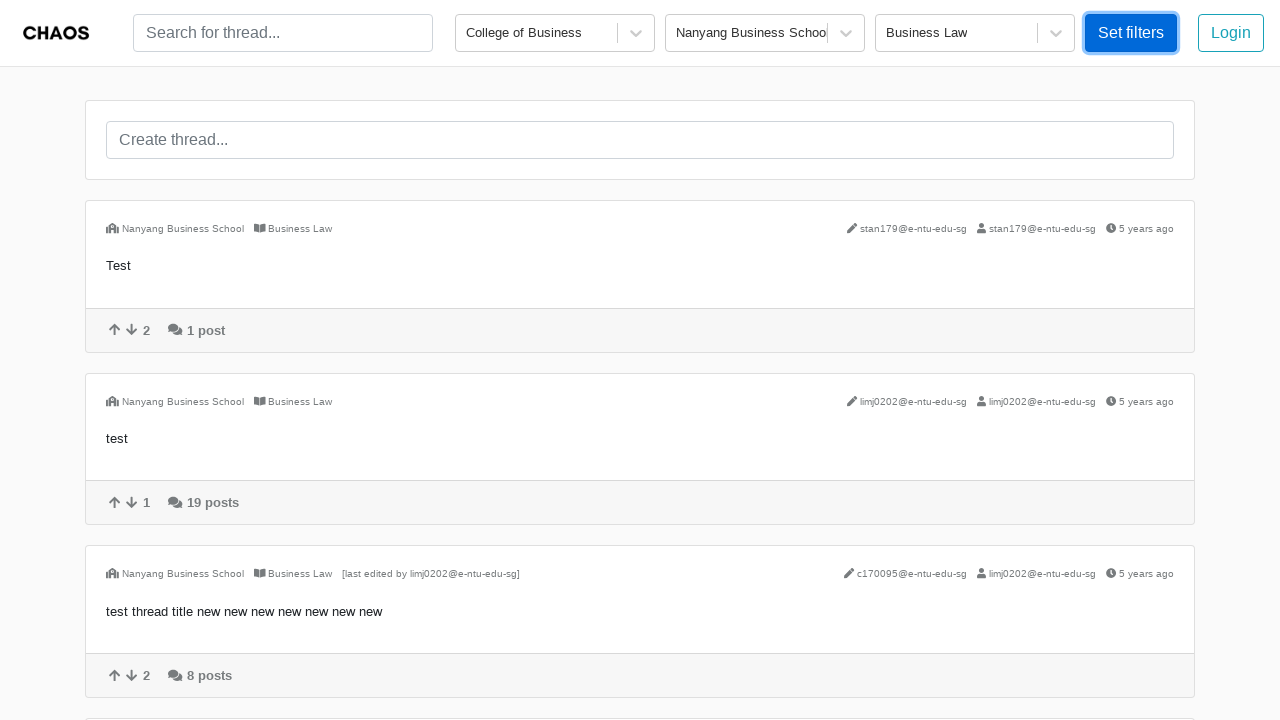